Tests iframe handling by switching to an iframe, clicking a button inside it to display date/time, then switching back to the main content and clicking the menu button.

Starting URL: https://www.w3schools.com/js/tryit.asp?filename=tryjs_myfirst

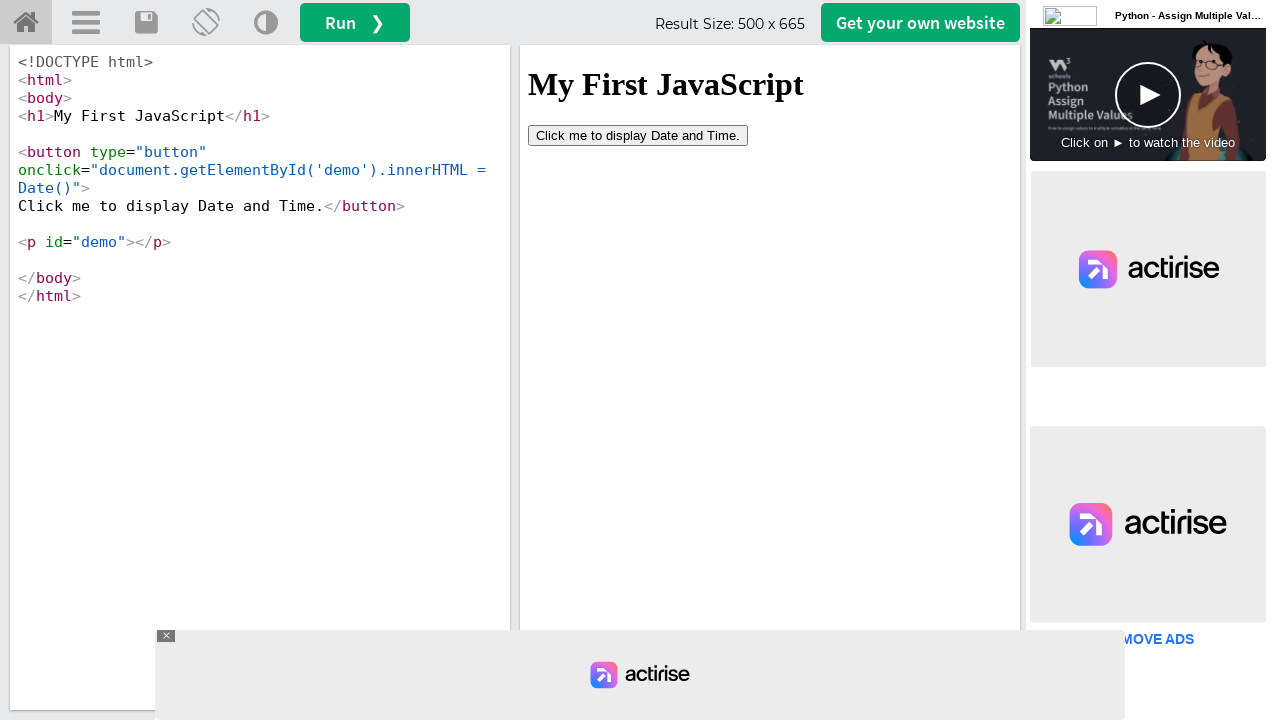

Waited for iframe #iframeResult to load
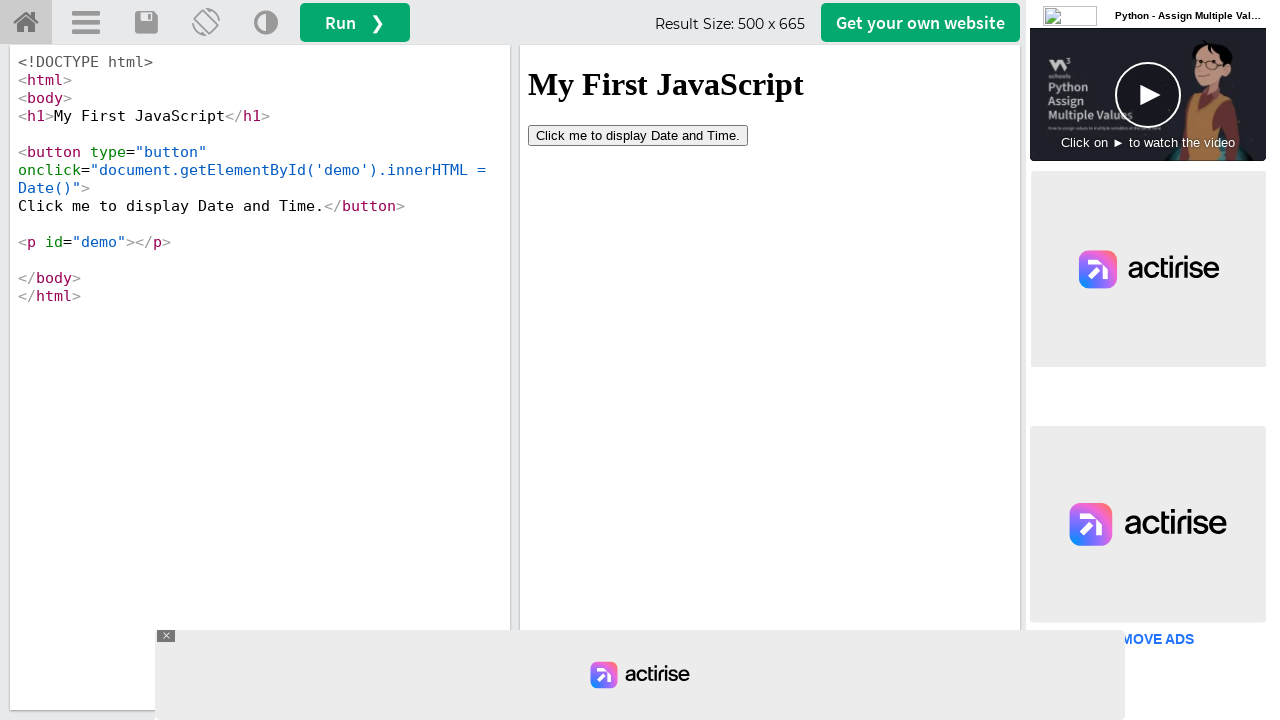

Located iframe #iframeResult
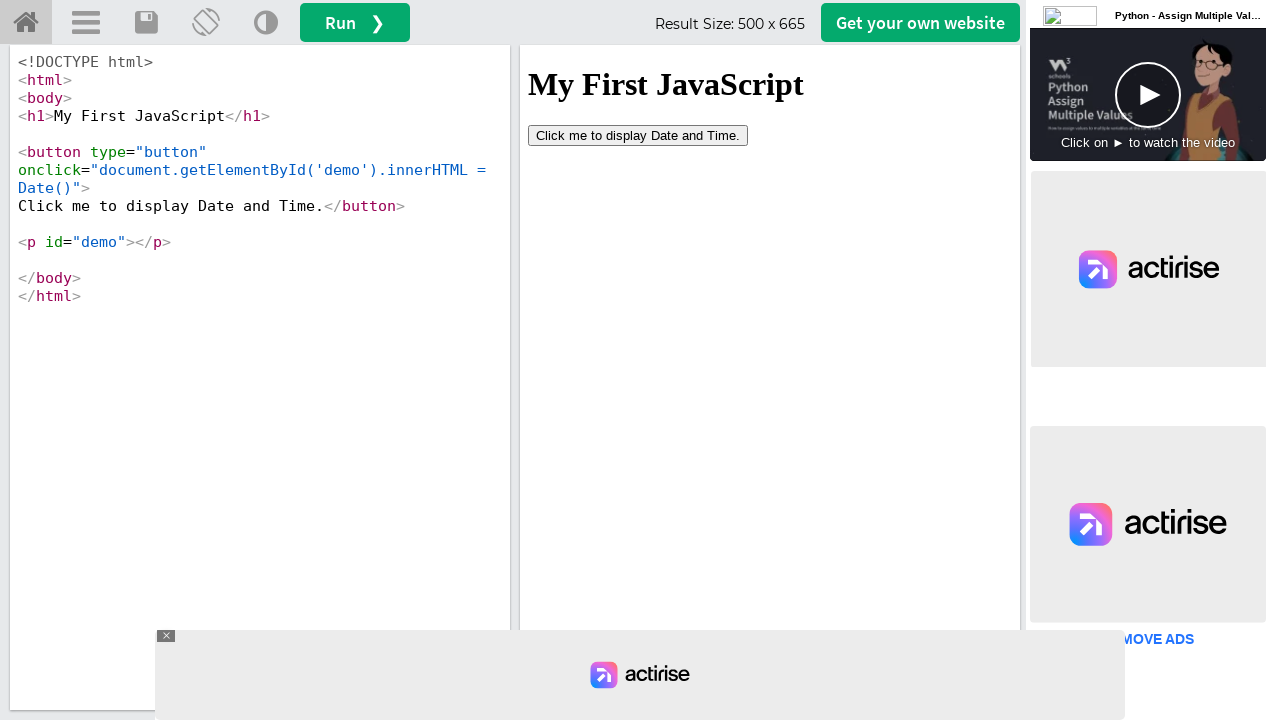

Clicked 'Click me to display Date and Time.' button inside iframe at (638, 135) on #iframeResult >> internal:control=enter-frame >> xpath=//button[contains(text(),
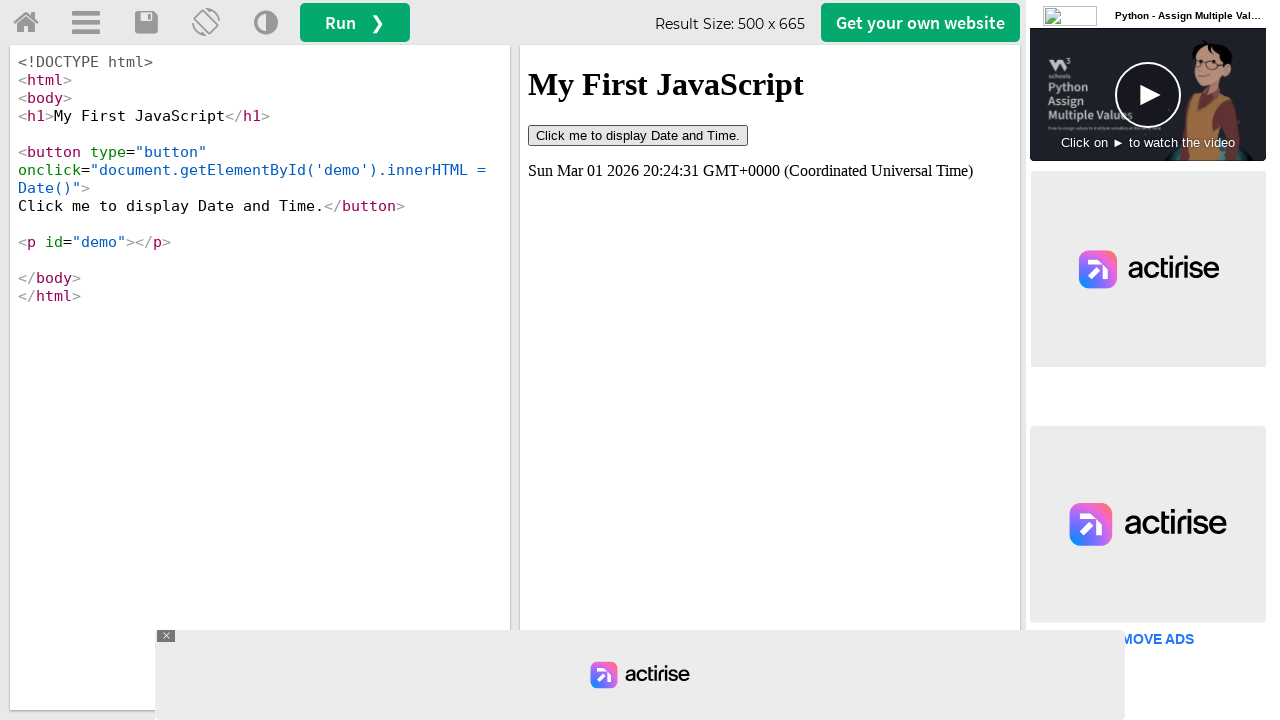

Clicked menu button #menuButton in main content at (86, 23) on #menuButton
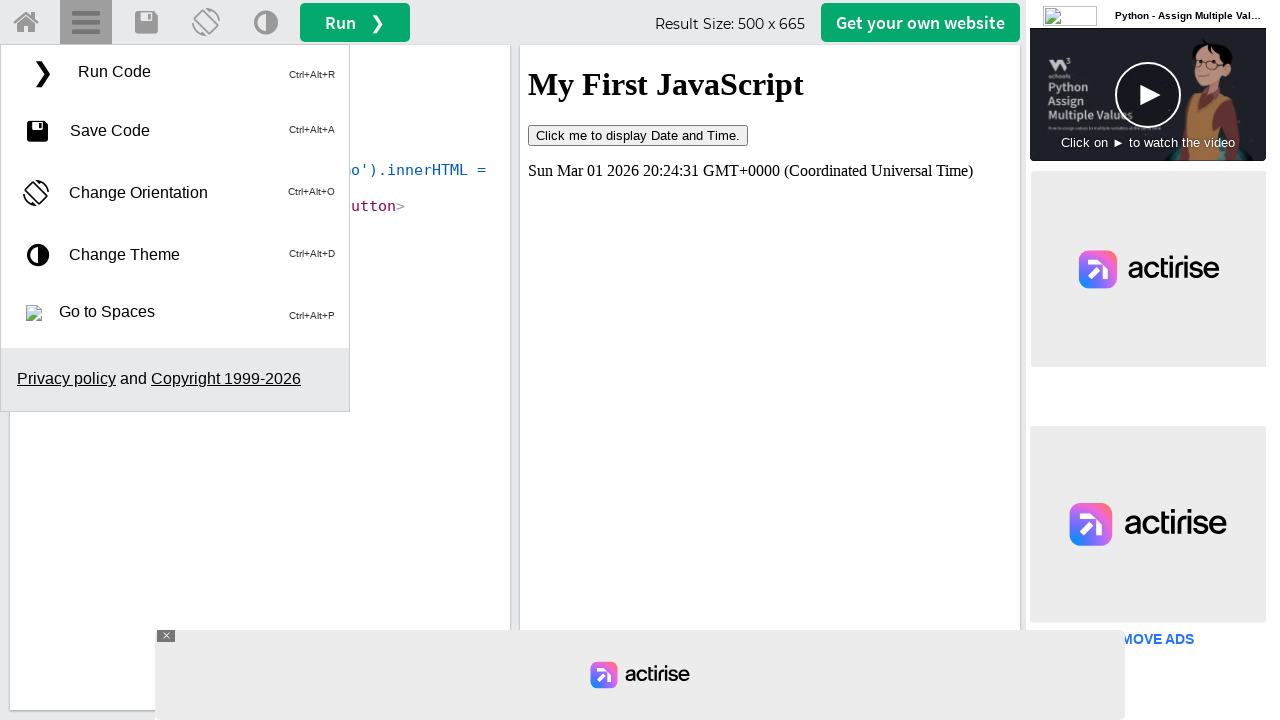

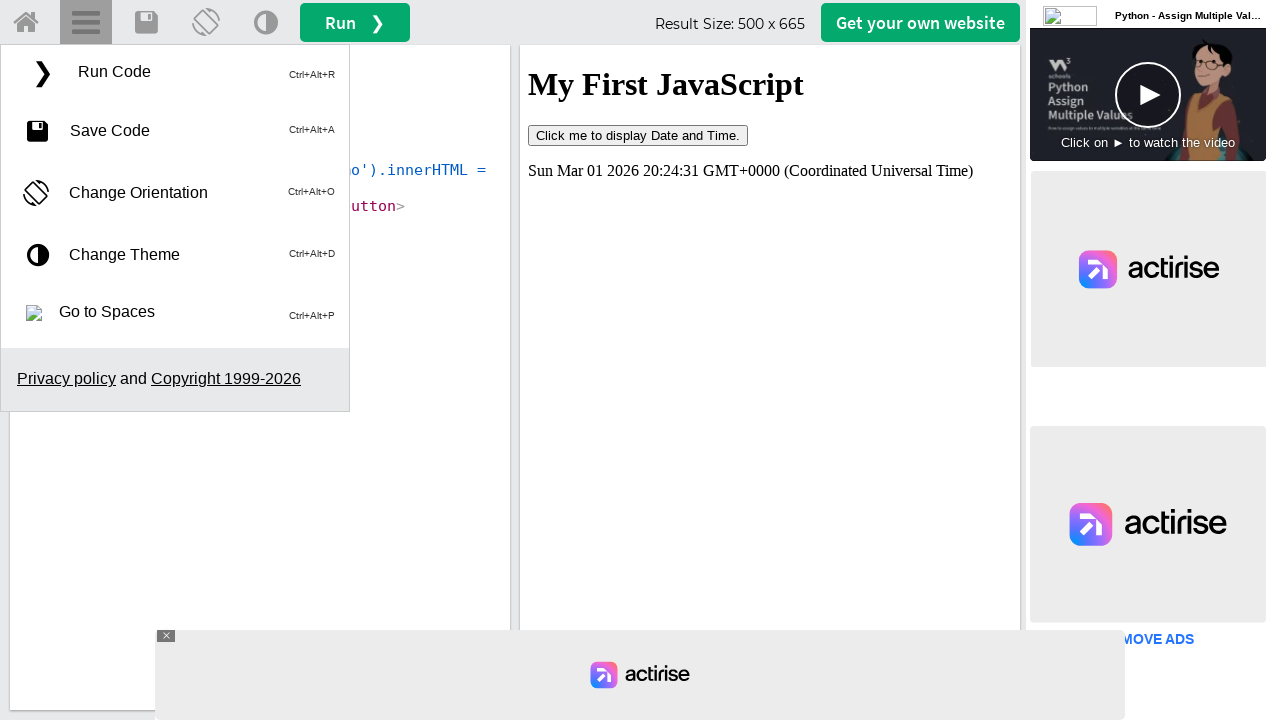